Tests editing a todo item by double-clicking it, changing the text, and pressing Enter

Starting URL: https://demo.playwright.dev/todomvc

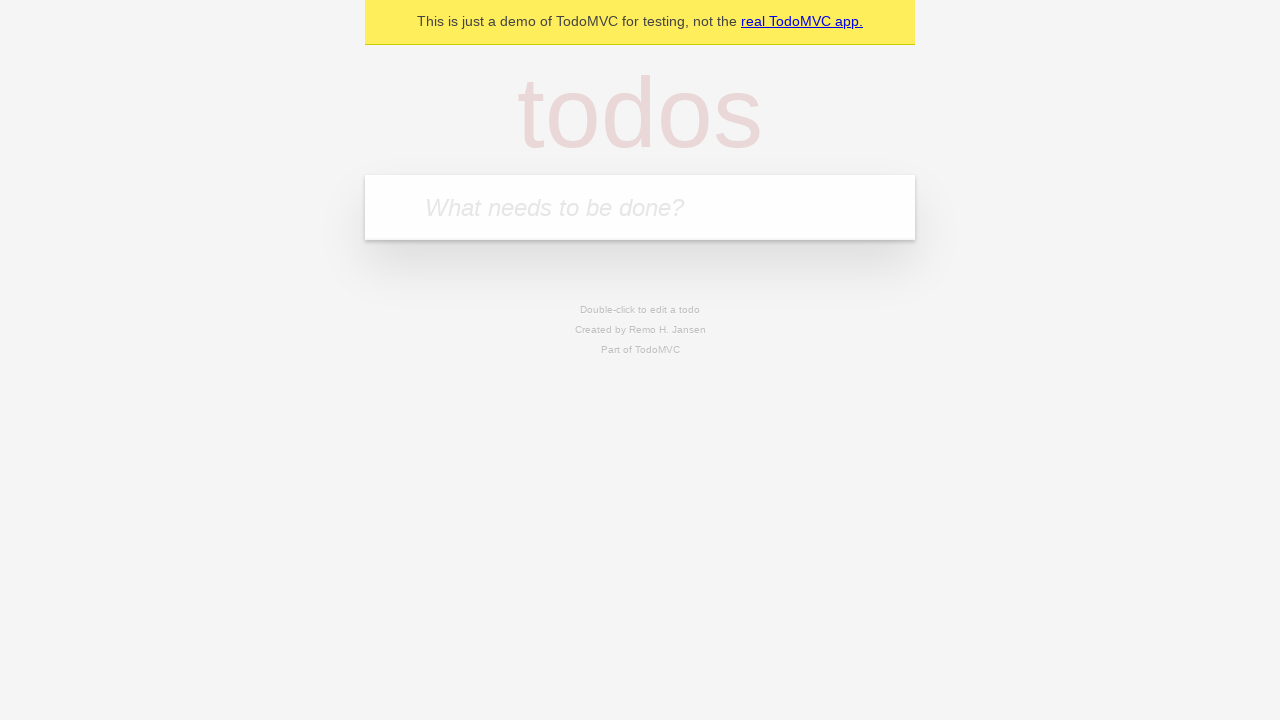

Filled todo input with 'buy some cheese' on internal:attr=[placeholder="What needs to be done?"i]
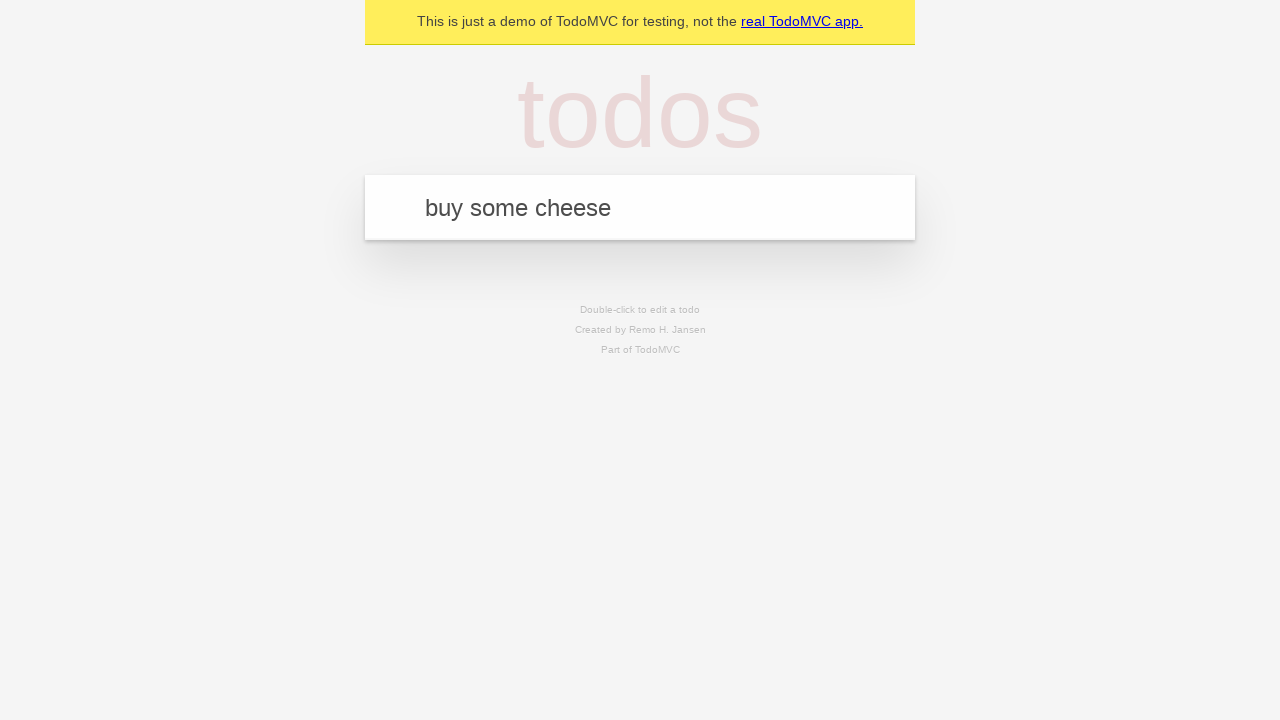

Pressed Enter to create first todo item on internal:attr=[placeholder="What needs to be done?"i]
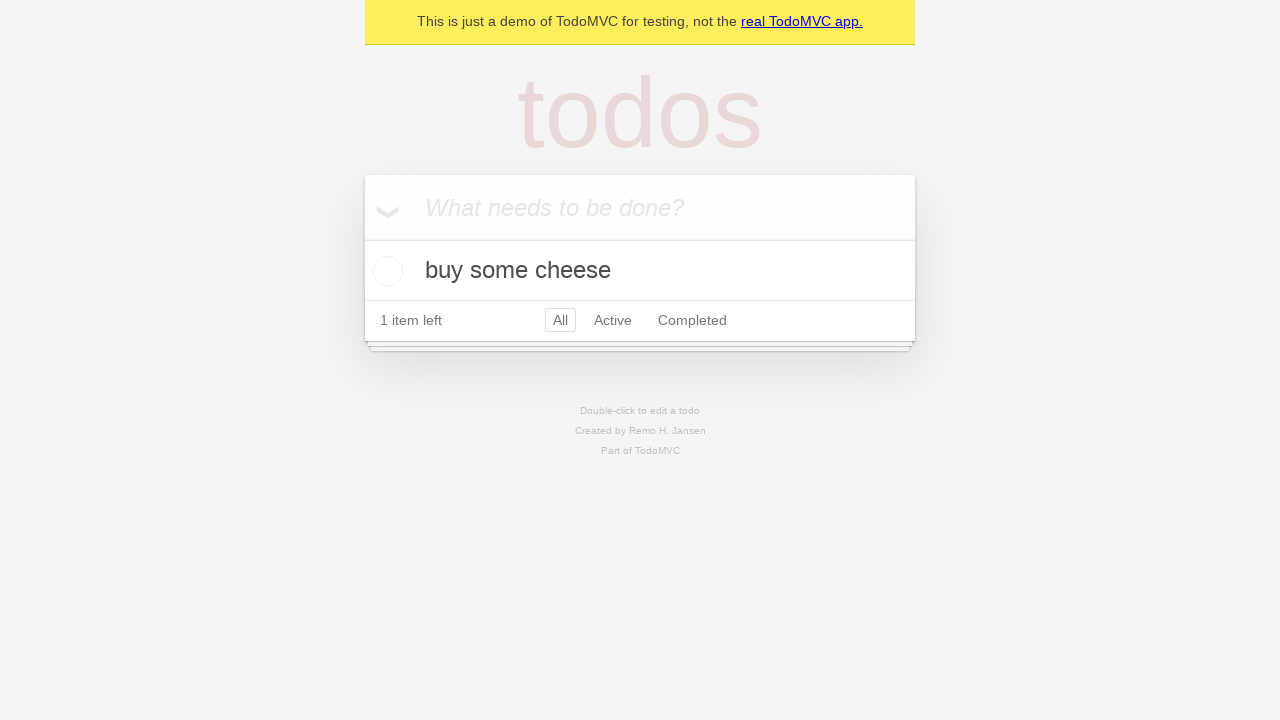

Filled todo input with 'feed the cat' on internal:attr=[placeholder="What needs to be done?"i]
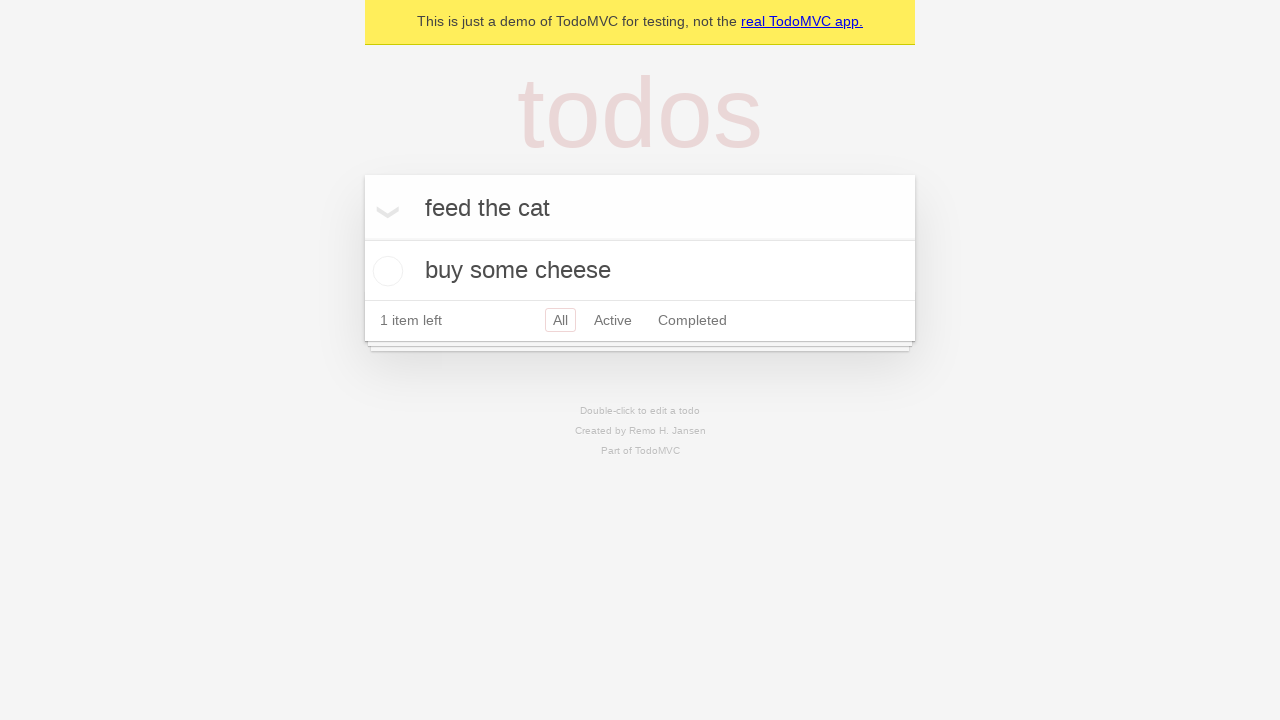

Pressed Enter to create second todo item on internal:attr=[placeholder="What needs to be done?"i]
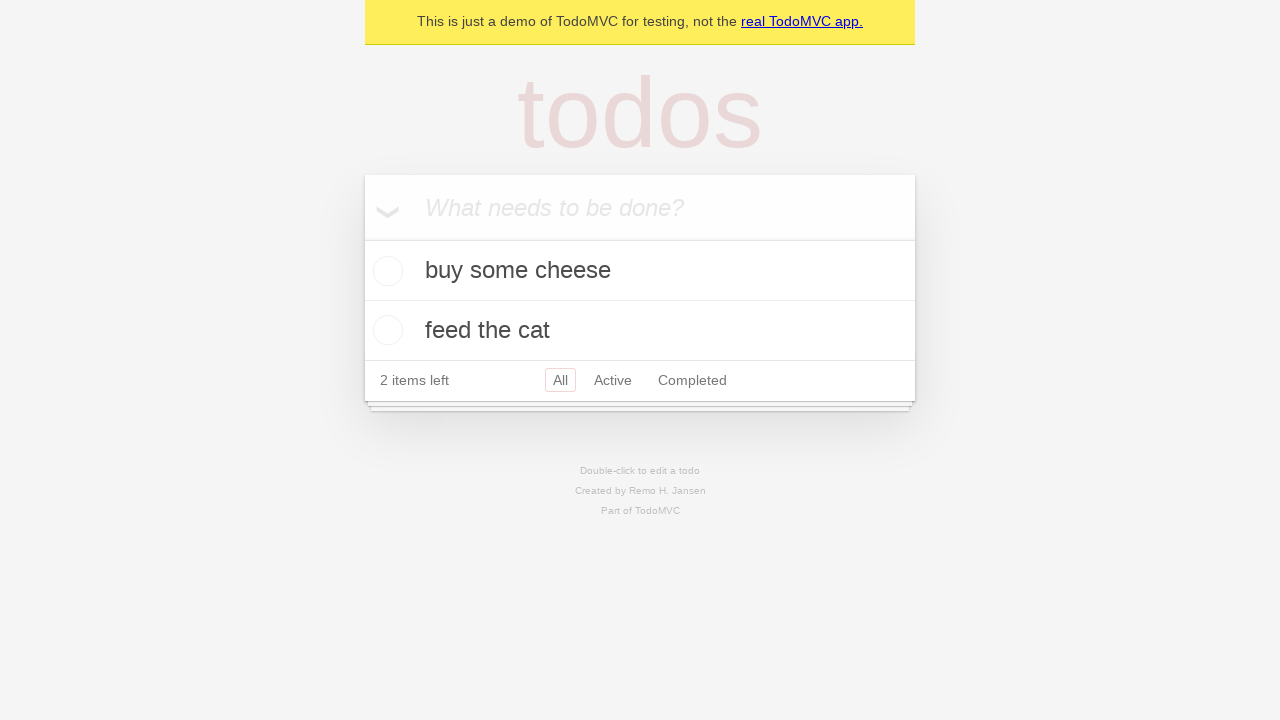

Filled todo input with 'book a doctors appointment' on internal:attr=[placeholder="What needs to be done?"i]
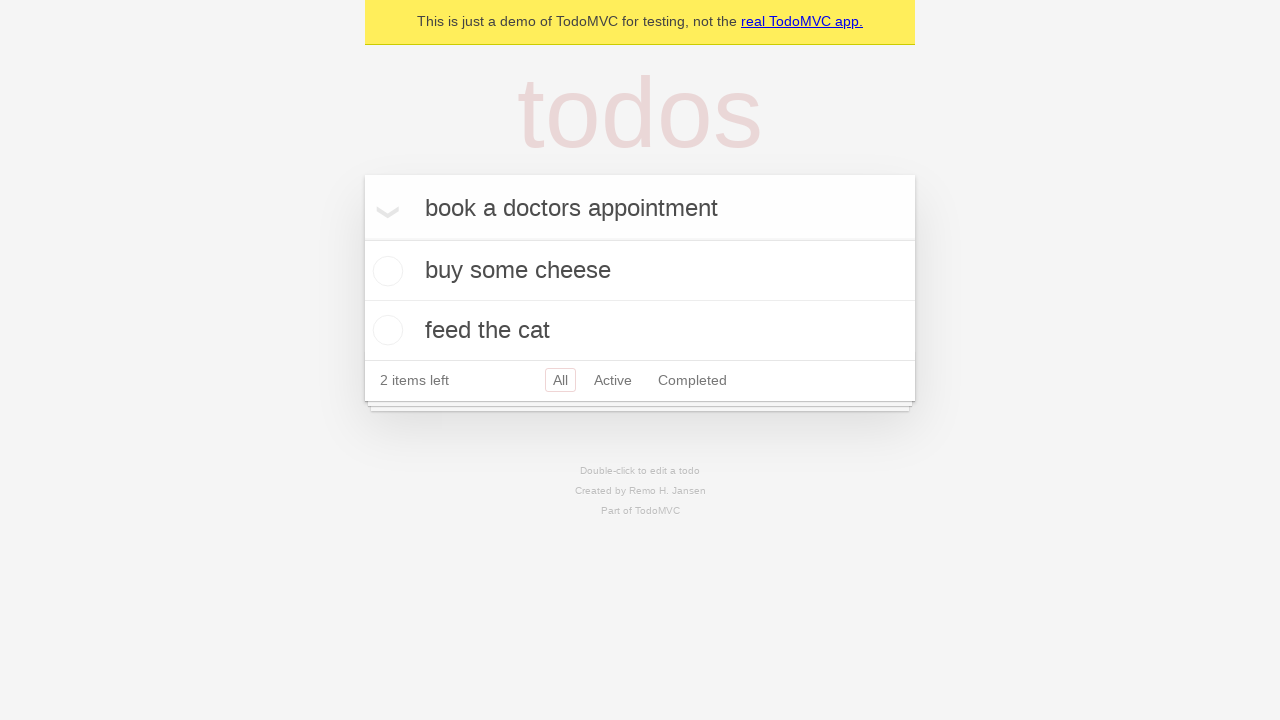

Pressed Enter to create third todo item on internal:attr=[placeholder="What needs to be done?"i]
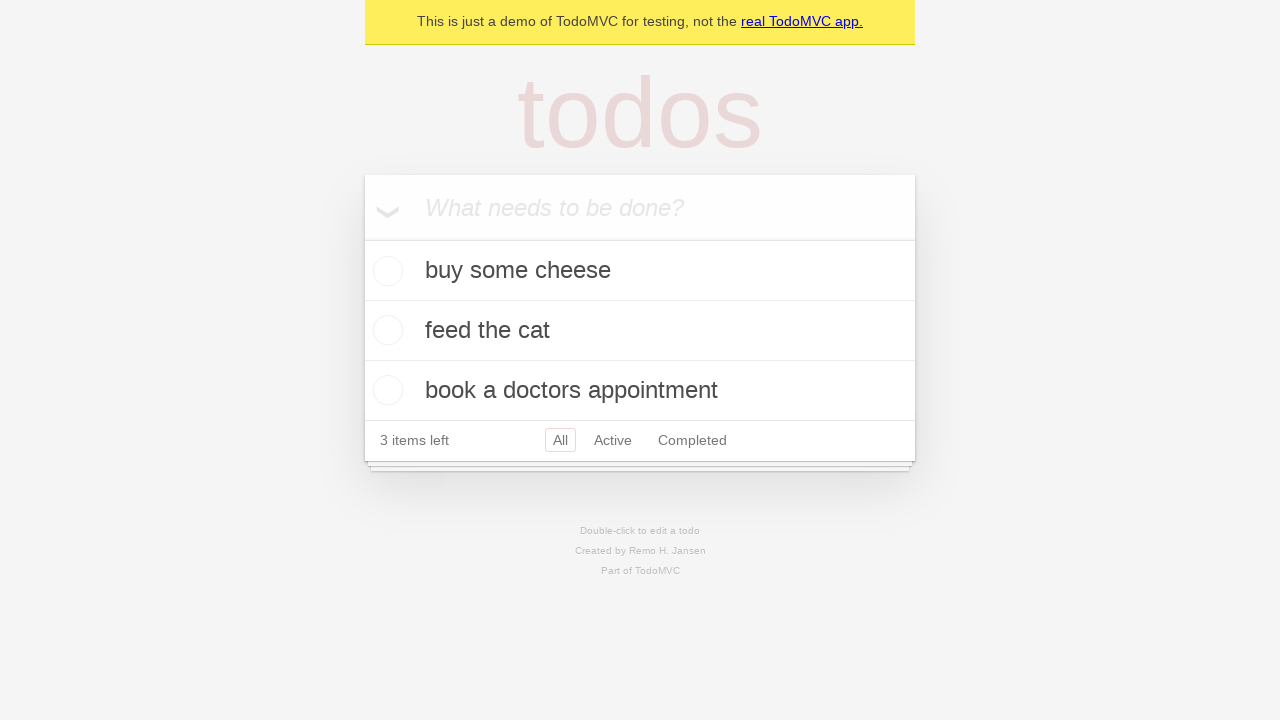

Waited for third todo item to be visible
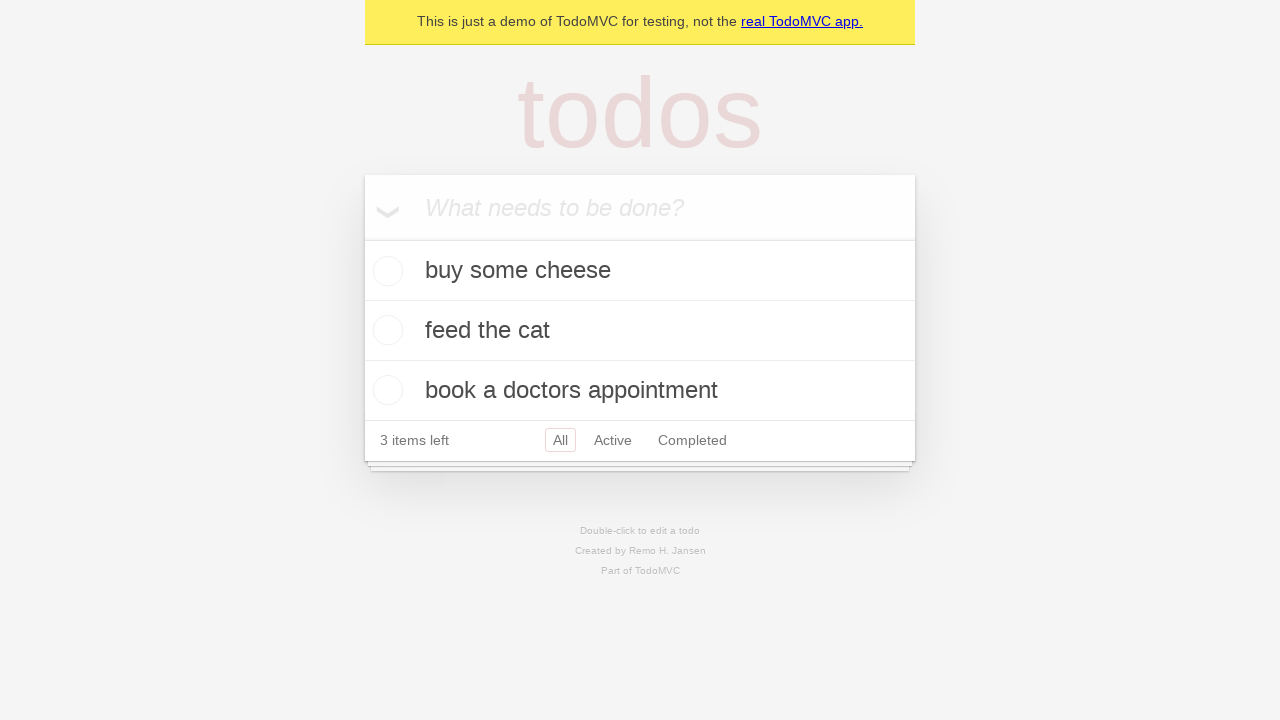

Double-clicked second todo item to enter edit mode at (640, 331) on [data-testid='todo-item'] >> nth=1
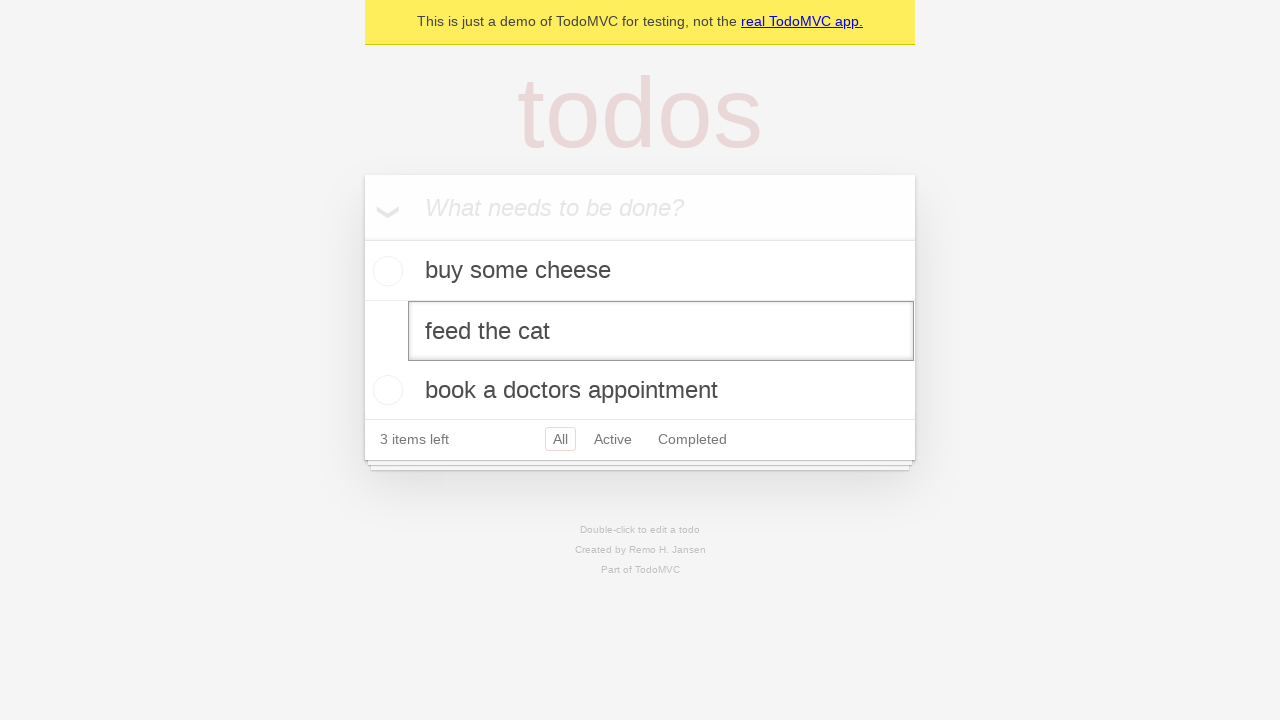

Filled edit field with new text 'buy some sausages' on [data-testid='todo-item'] >> nth=1 >> internal:role=textbox[name="Edit"i]
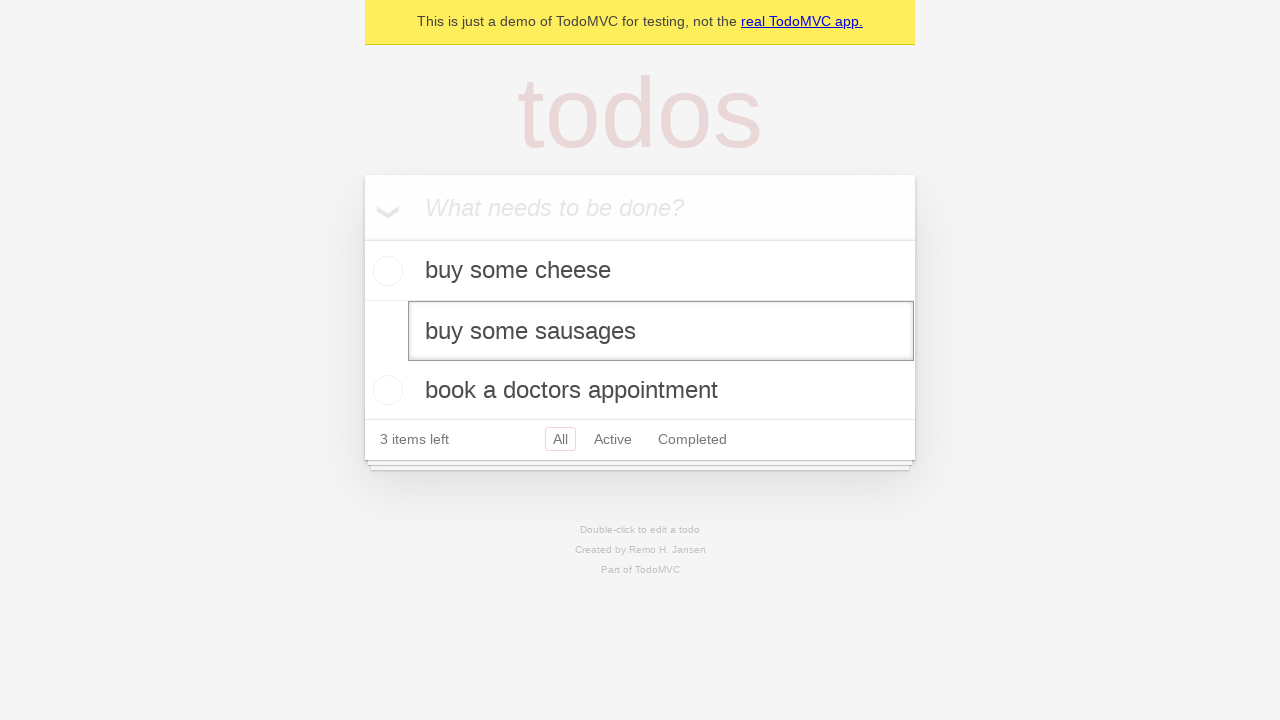

Pressed Enter to save edited todo item on [data-testid='todo-item'] >> nth=1 >> internal:role=textbox[name="Edit"i]
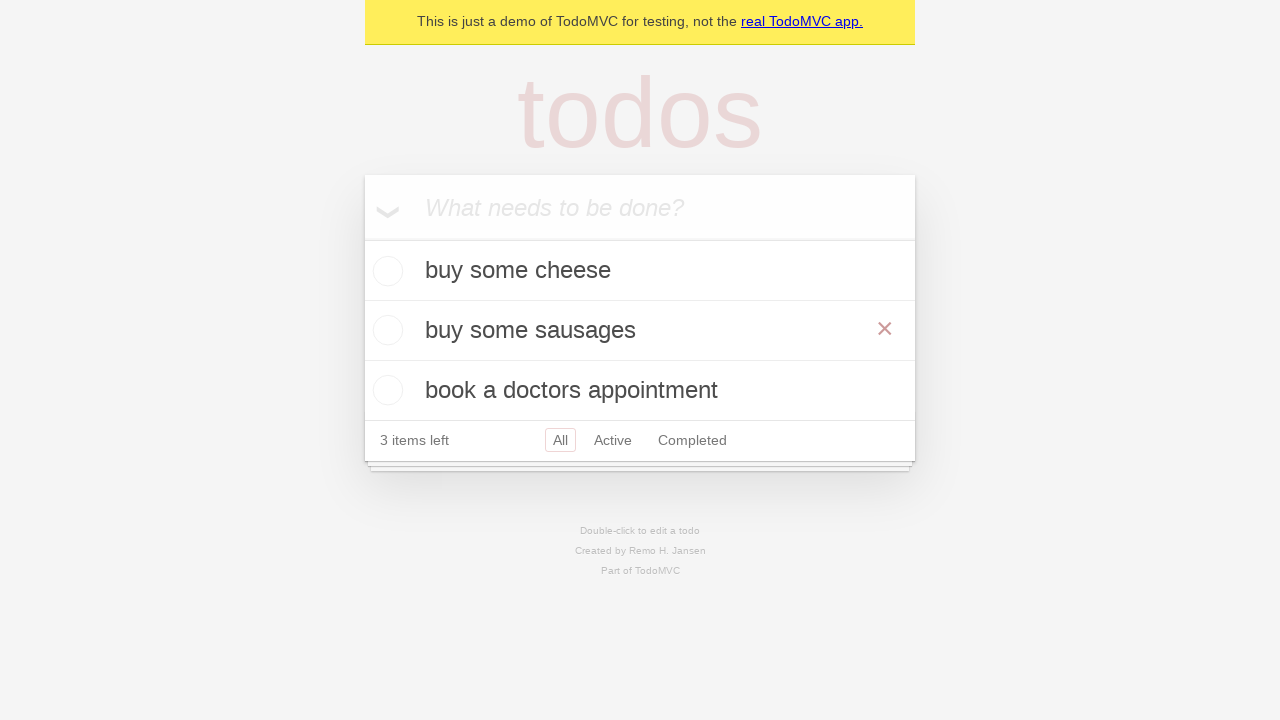

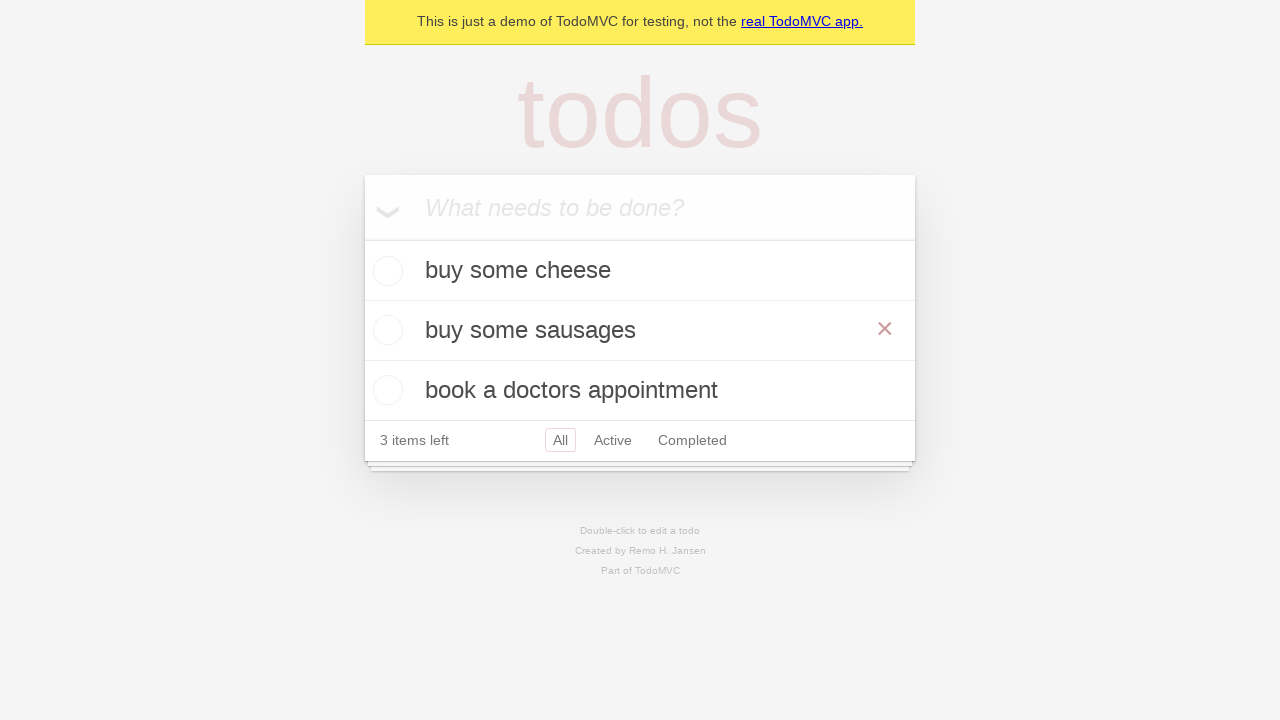